Tests multiple browser windows/tabs functionality by clicking a link that opens a new window, switching to it, verifying the page, and then closing the new window.

Starting URL: http://the-internet.herokuapp.com/windows

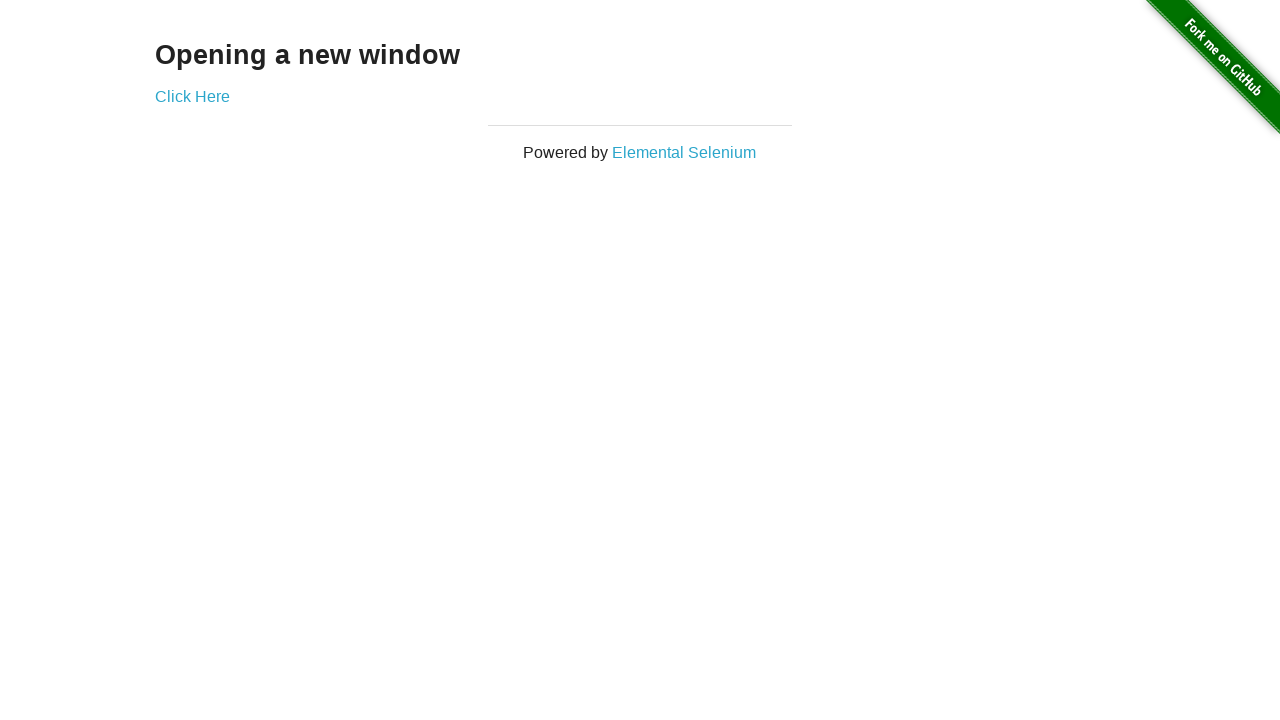

Clicked 'Click Here' link to open new window at (192, 96) on text=Click Here
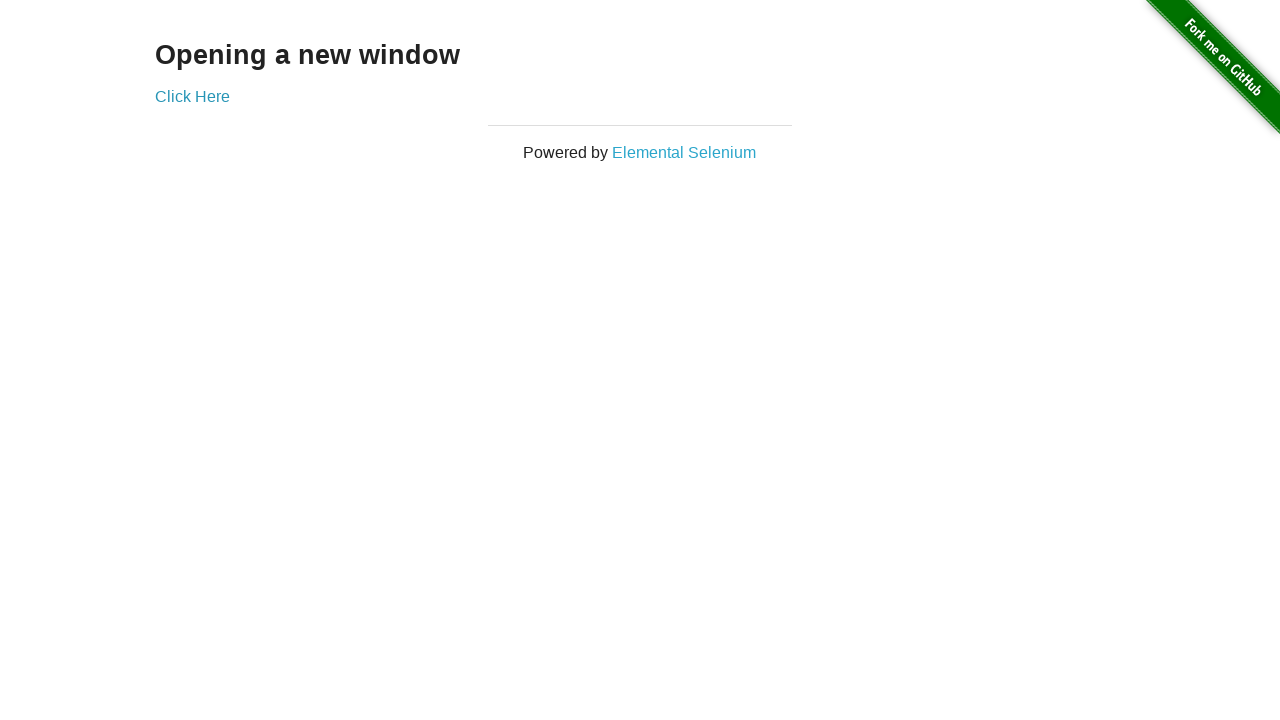

New page/tab opened and reference obtained
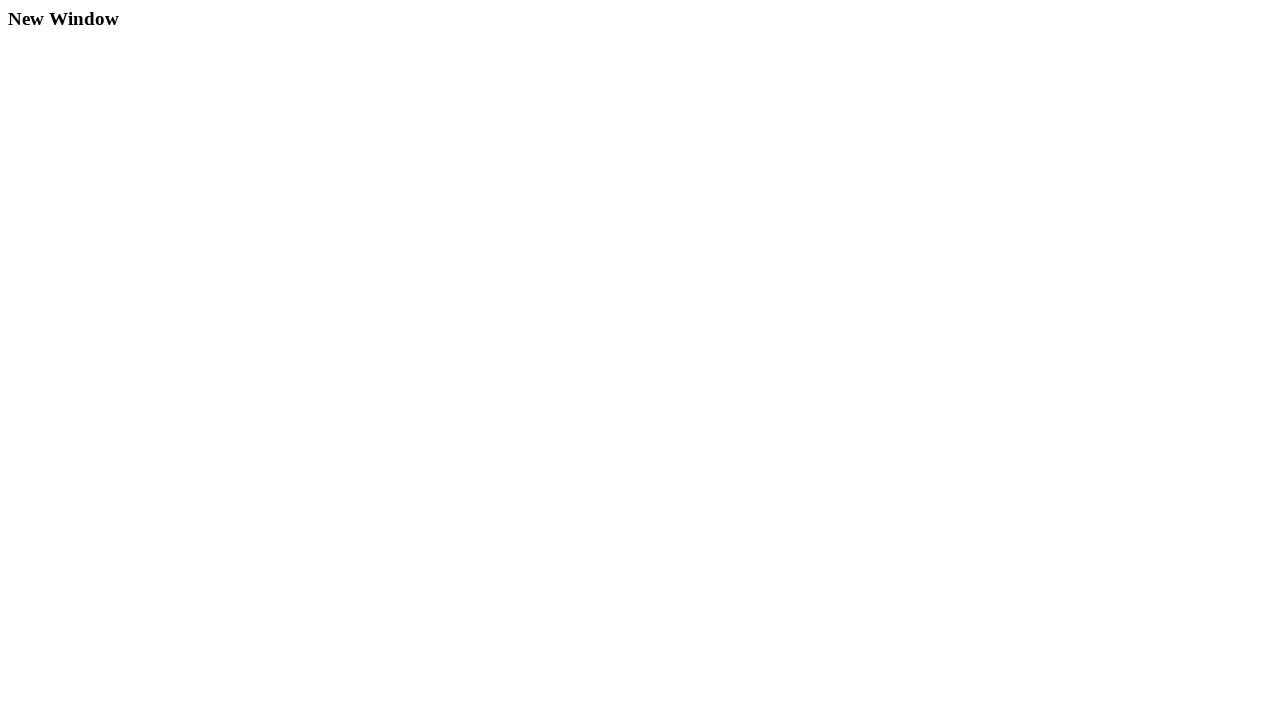

New page finished loading
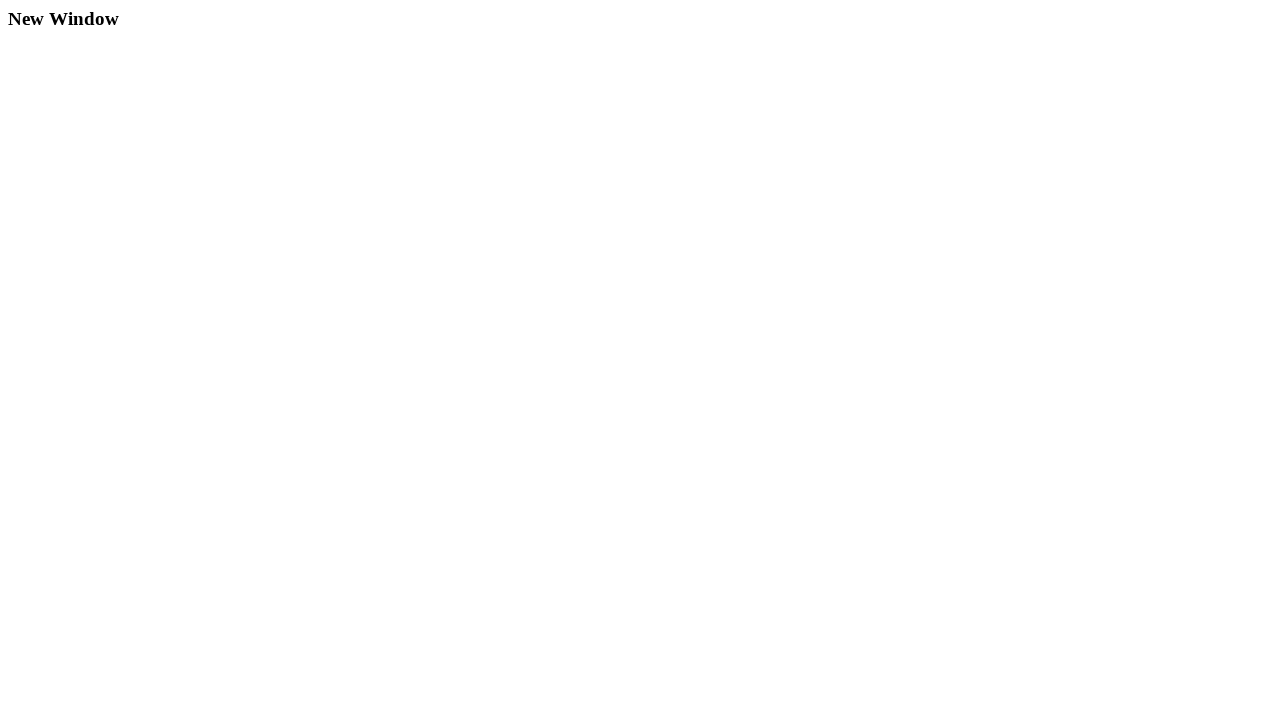

New page title verified: New Window
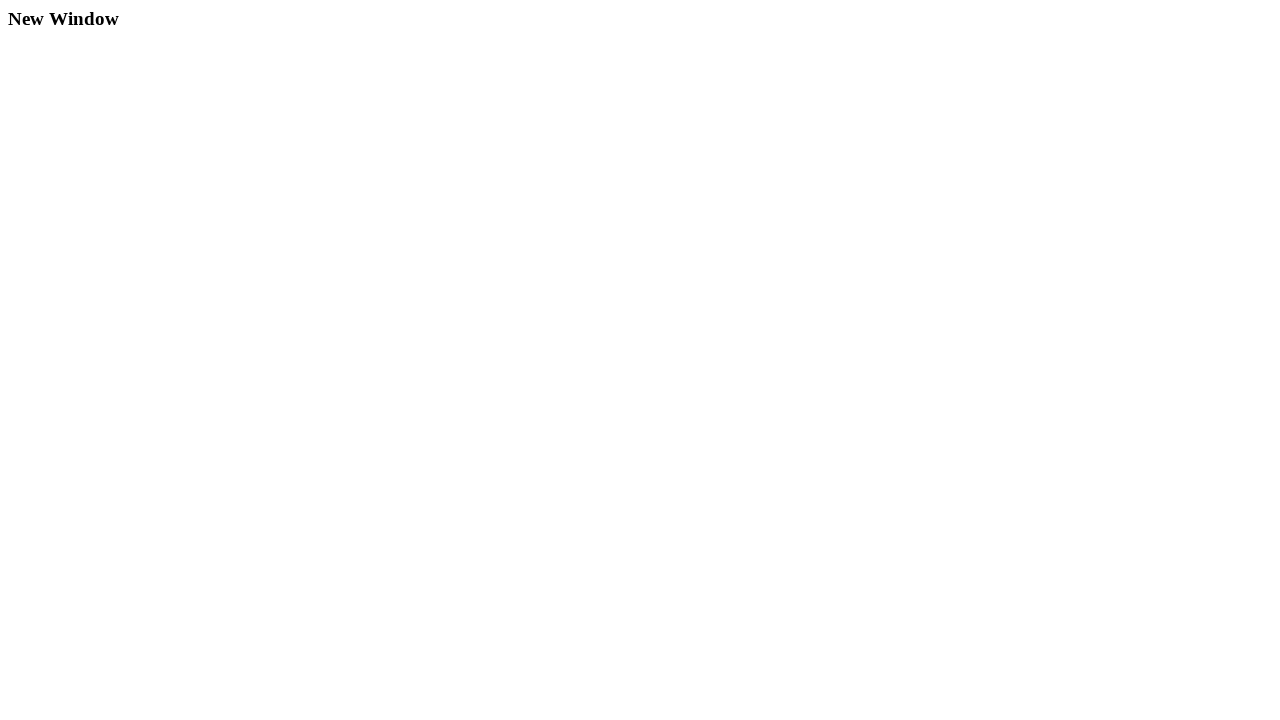

New window/tab closed
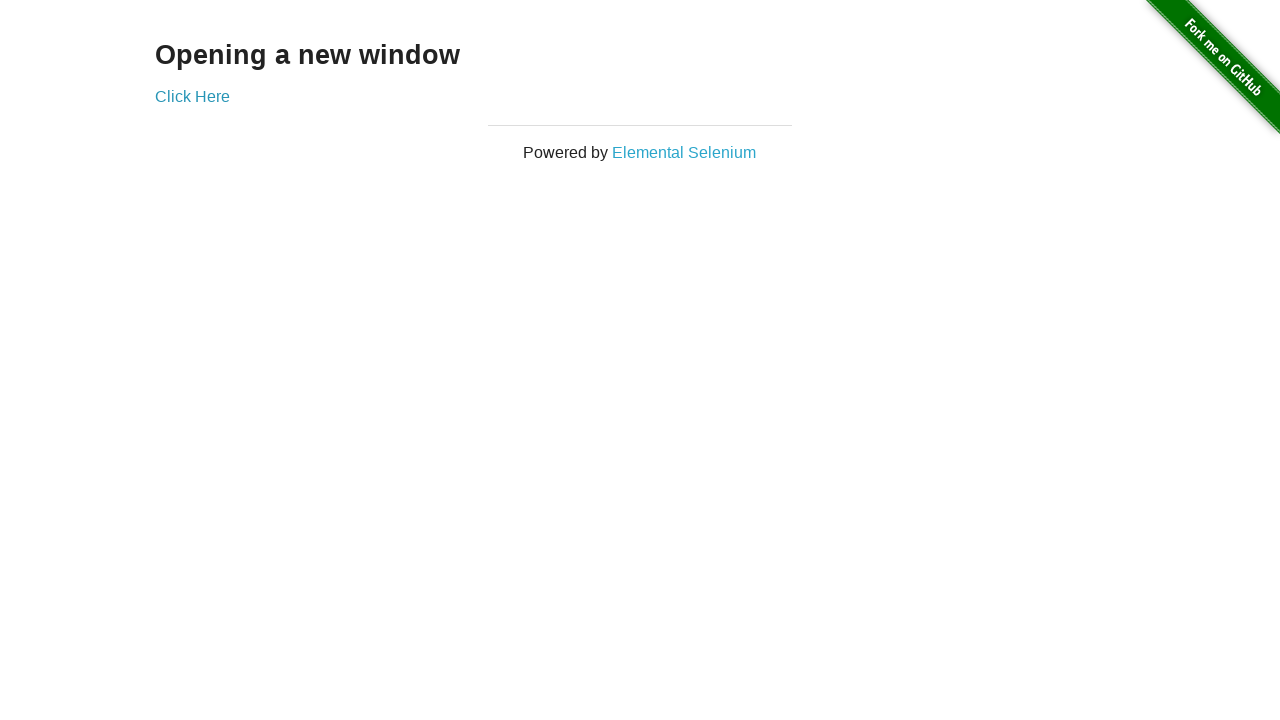

Main page still available with title: The Internet
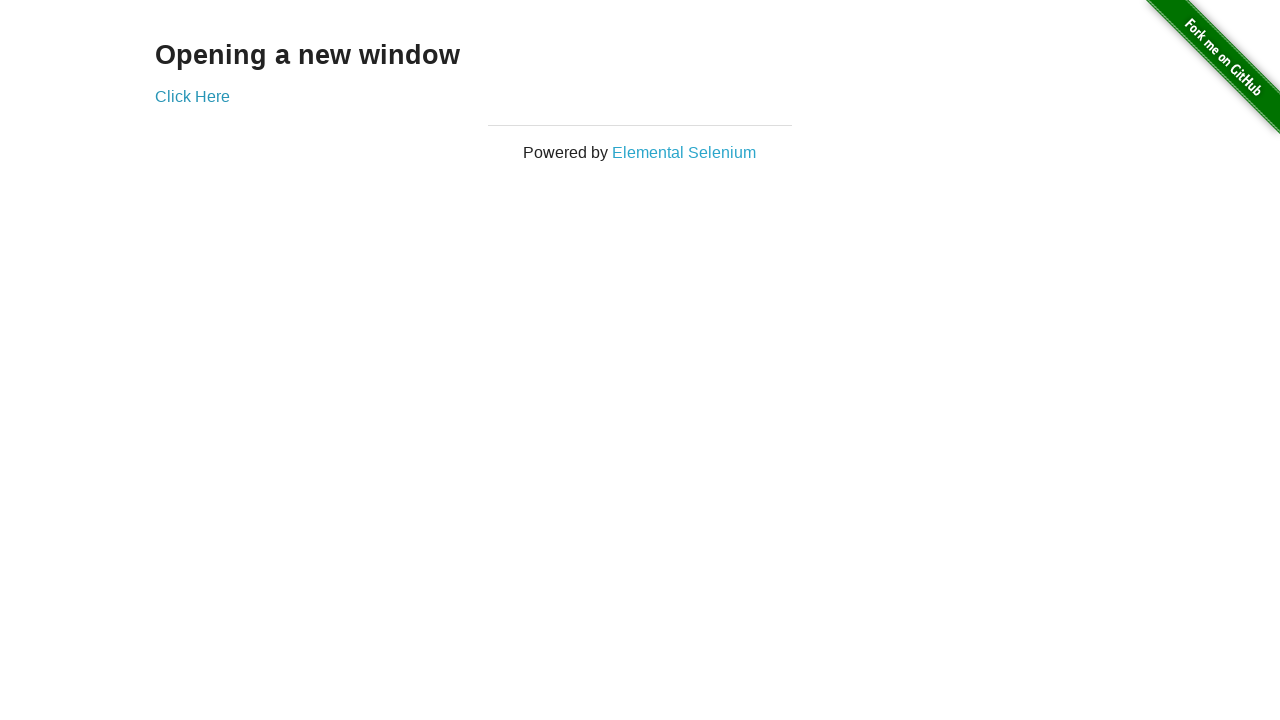

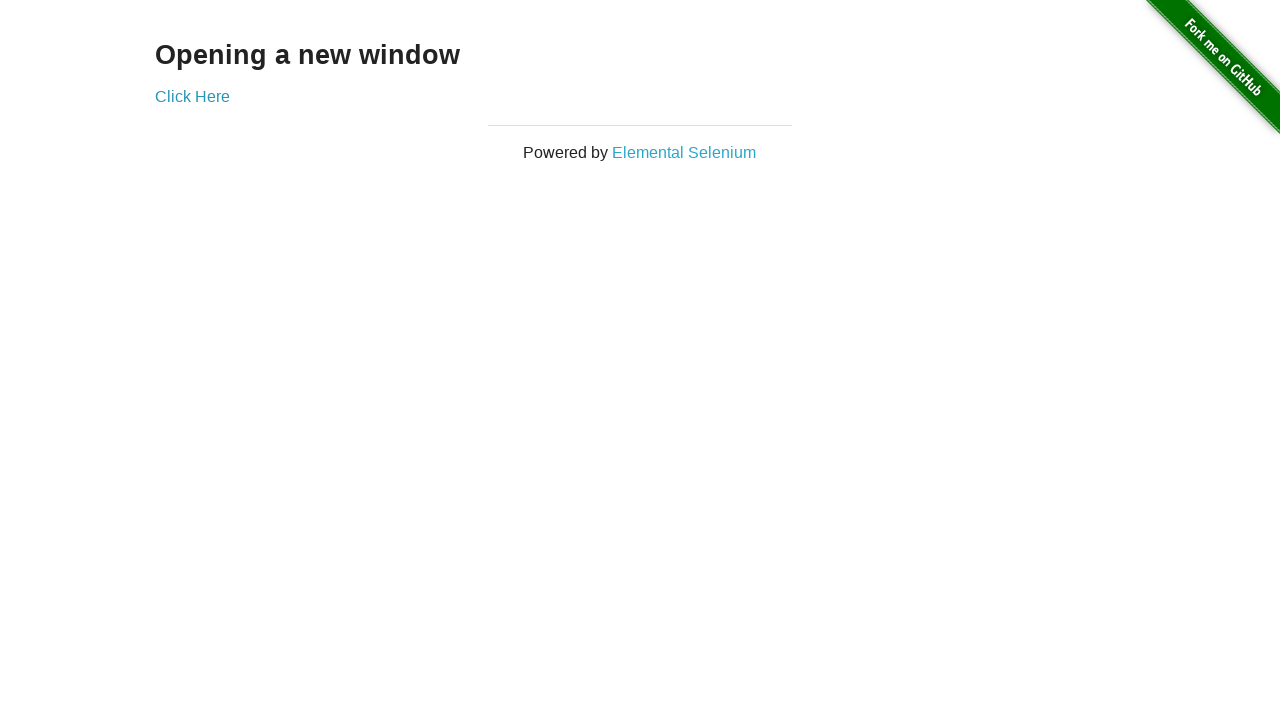